Navigates to an Angular demo application and clicks on the library button to navigate to the library section

Starting URL: https://rahulshettyacademy.com/angularAppdemo/

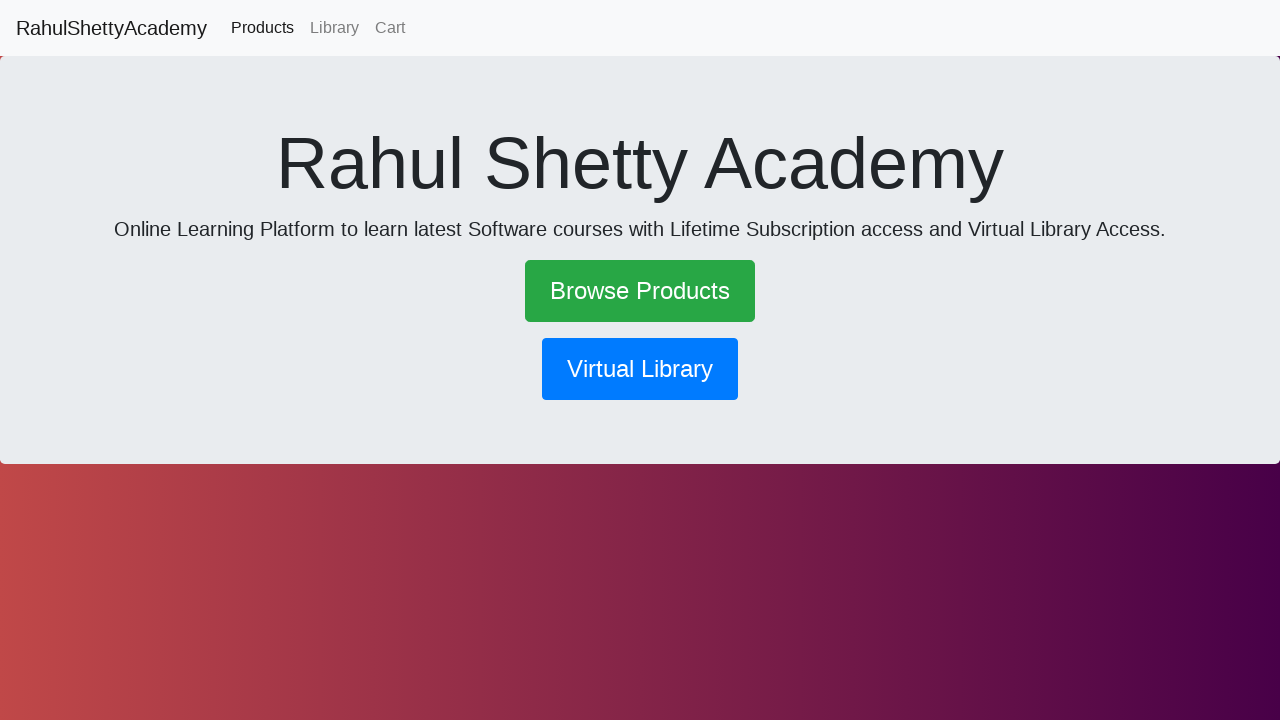

Clicked library button to navigate to library section at (640, 369) on button[routerlink='/library']
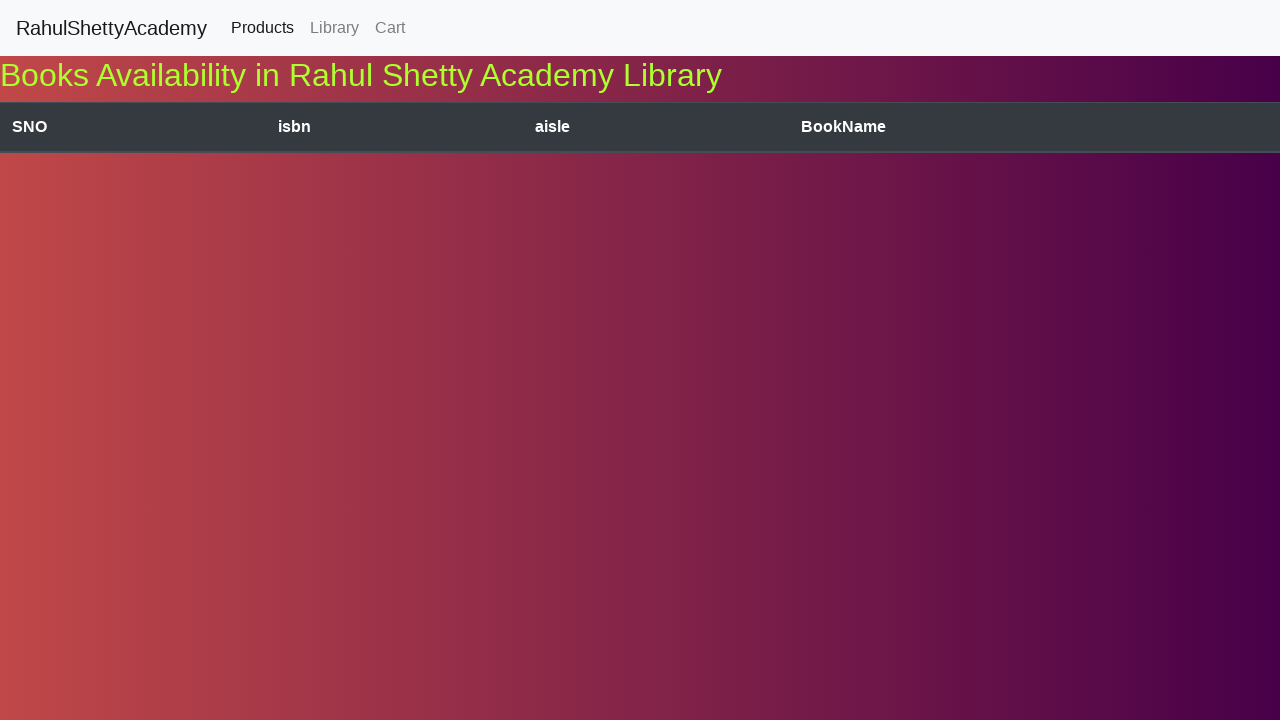

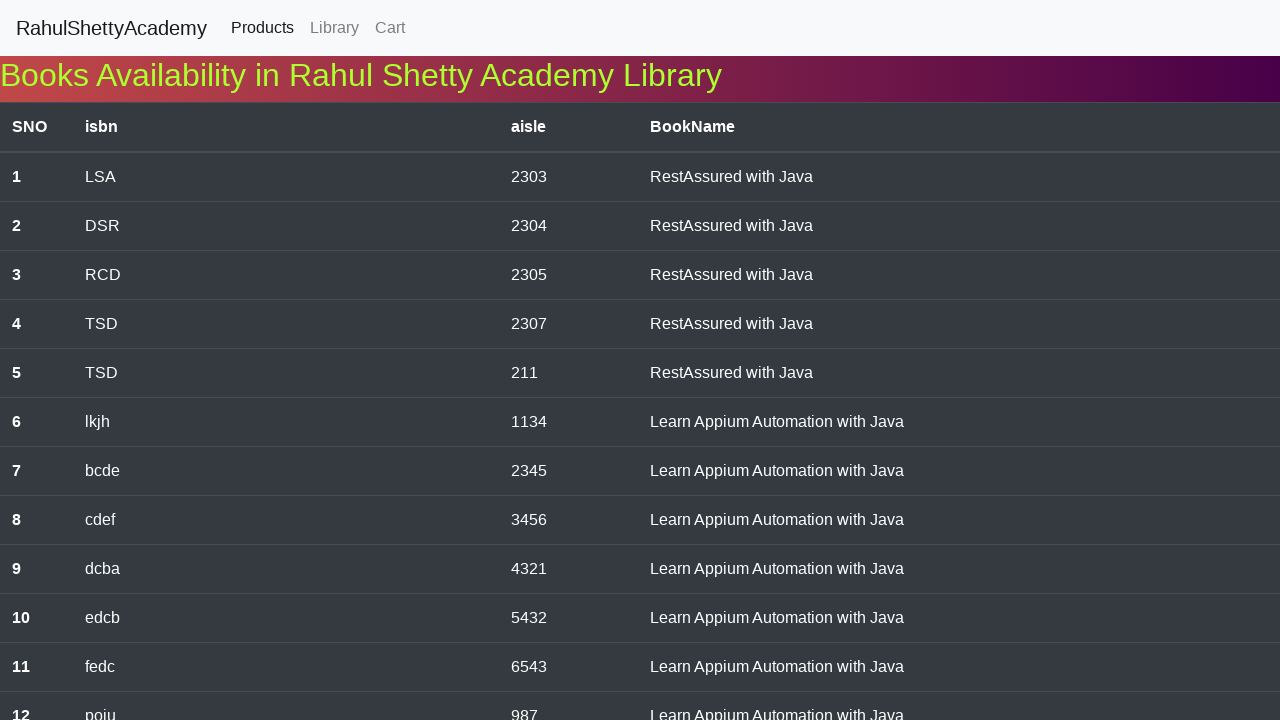